Tests editing an existing todo item by double-clicking on it and changing its text

Starting URL: https://todomvc.com/examples/react/dist/

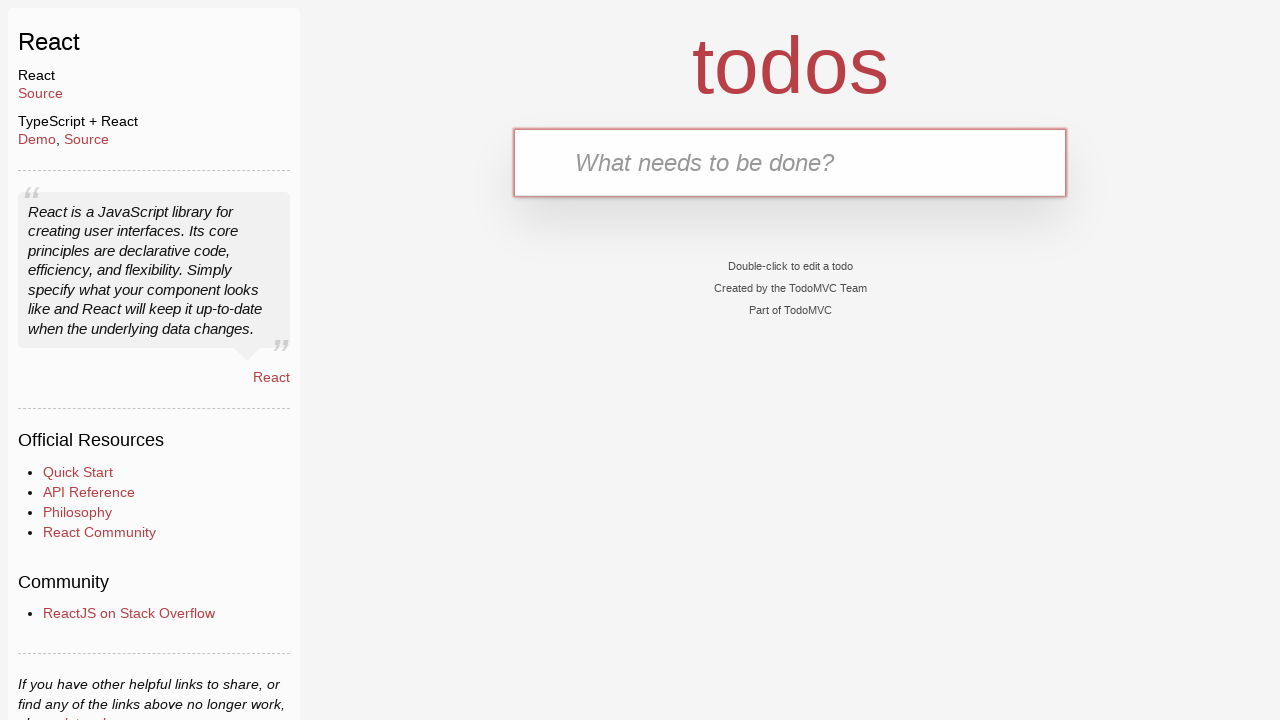

Filled todo input with 'Original todo' on #todo-input
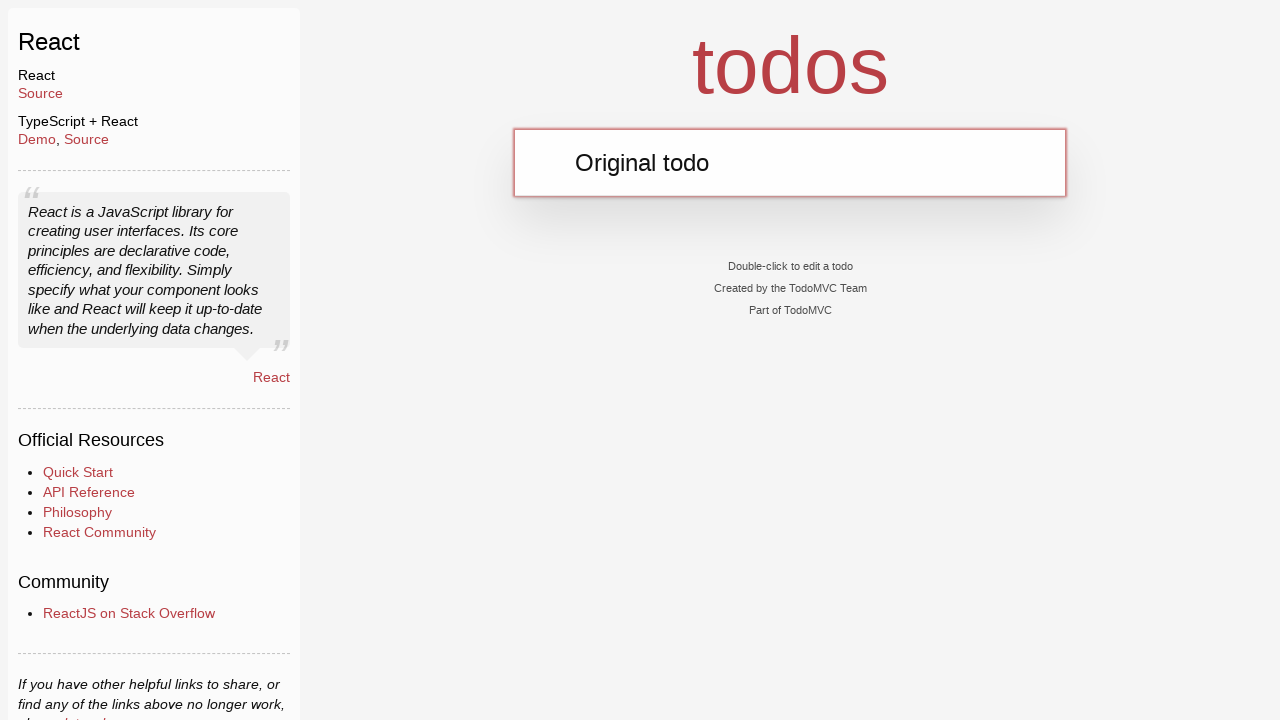

Pressed Enter to add first todo item on #todo-input
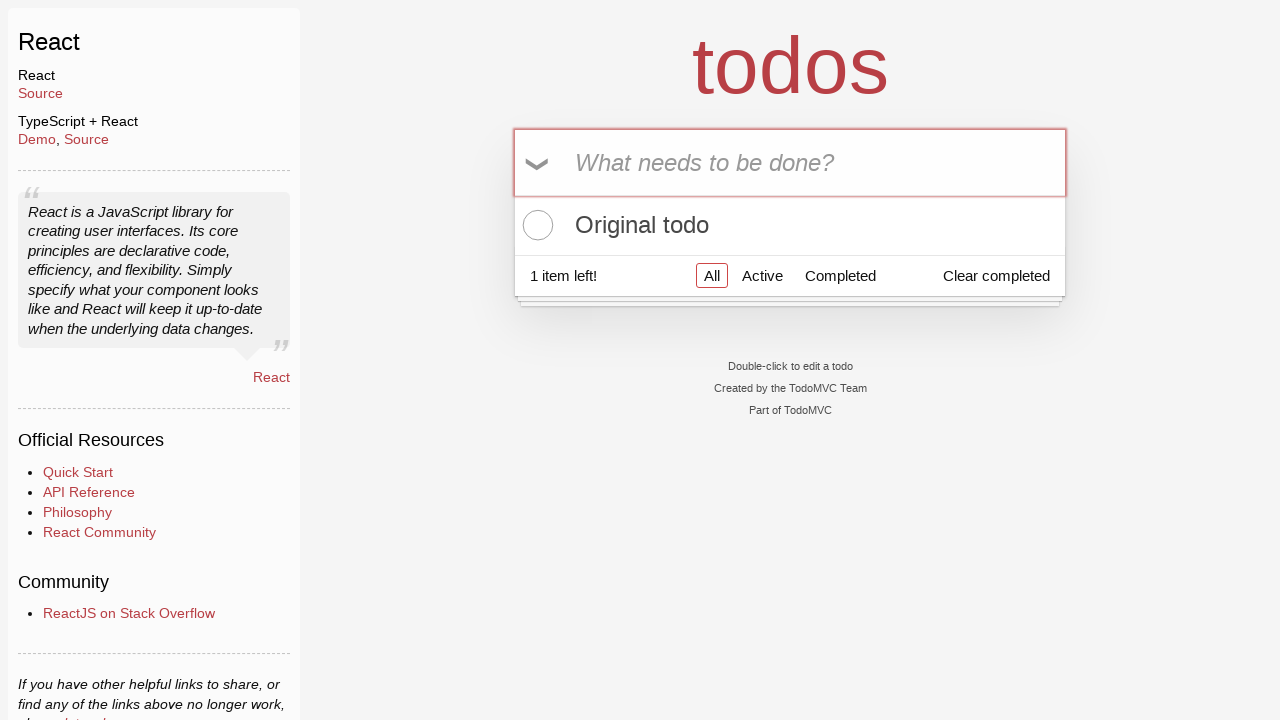

Filled todo input with 'Another todo' on #todo-input
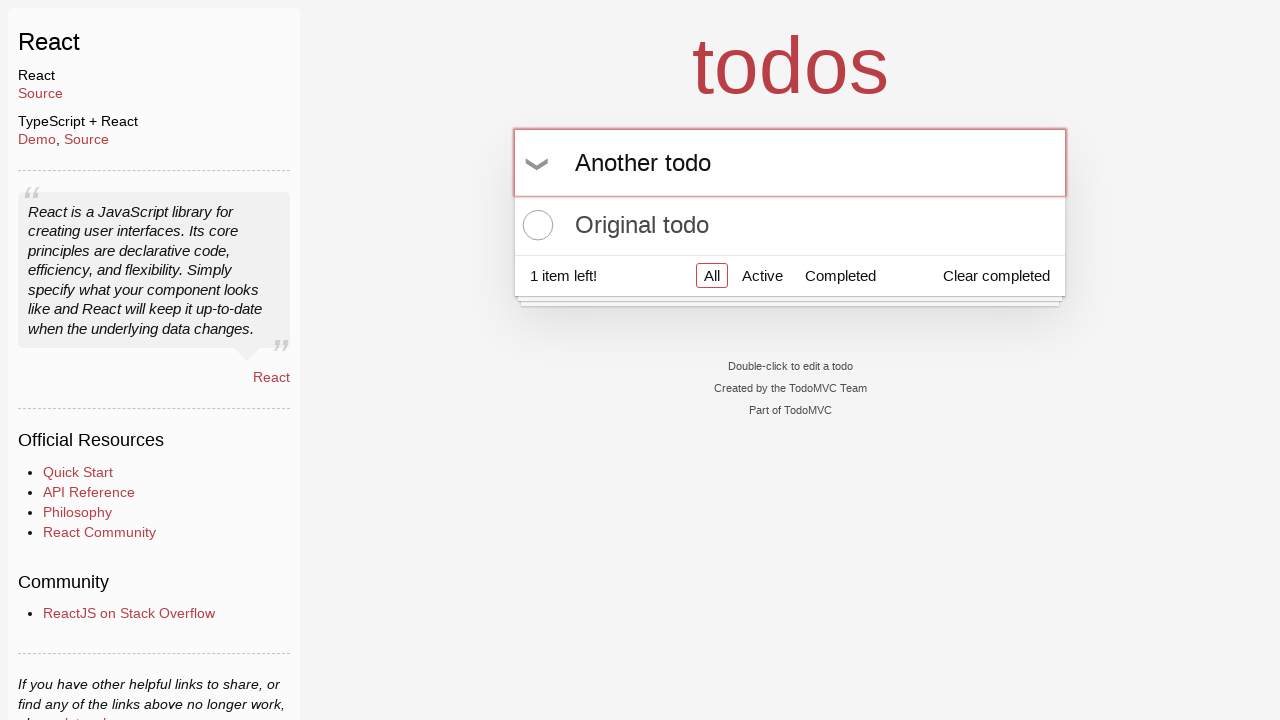

Pressed Enter to add second todo item on #todo-input
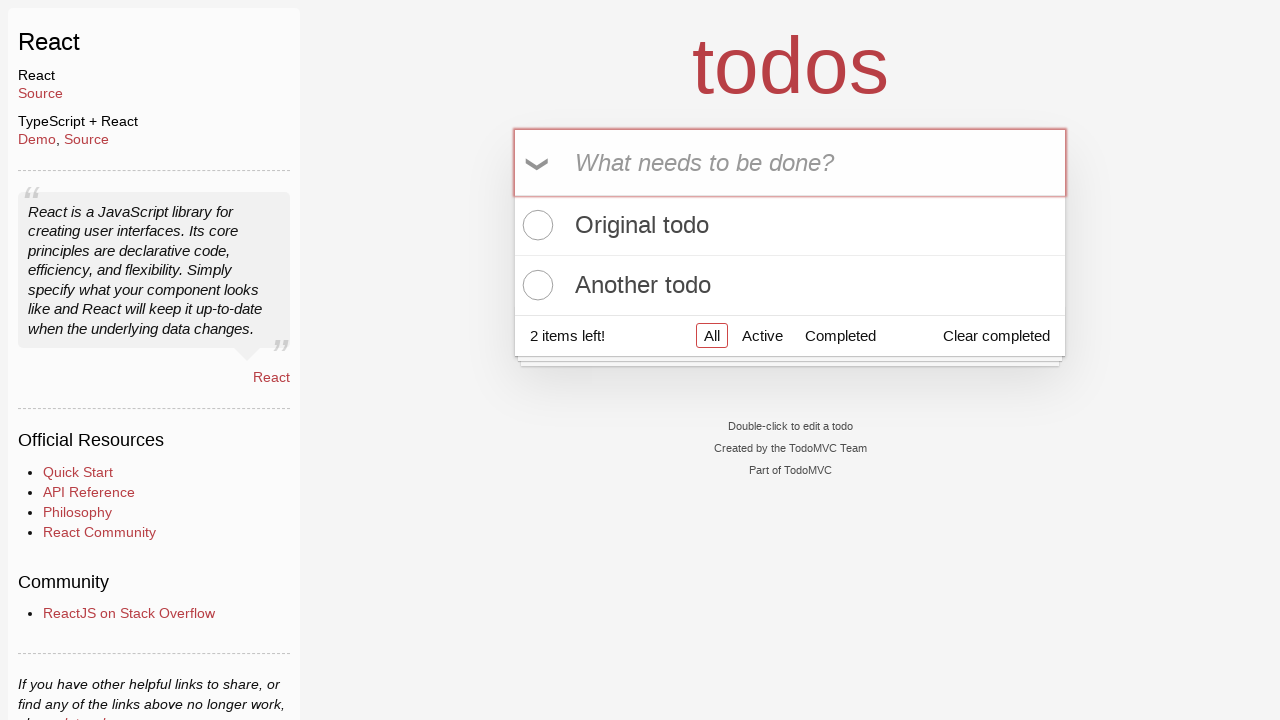

Located first todo item label
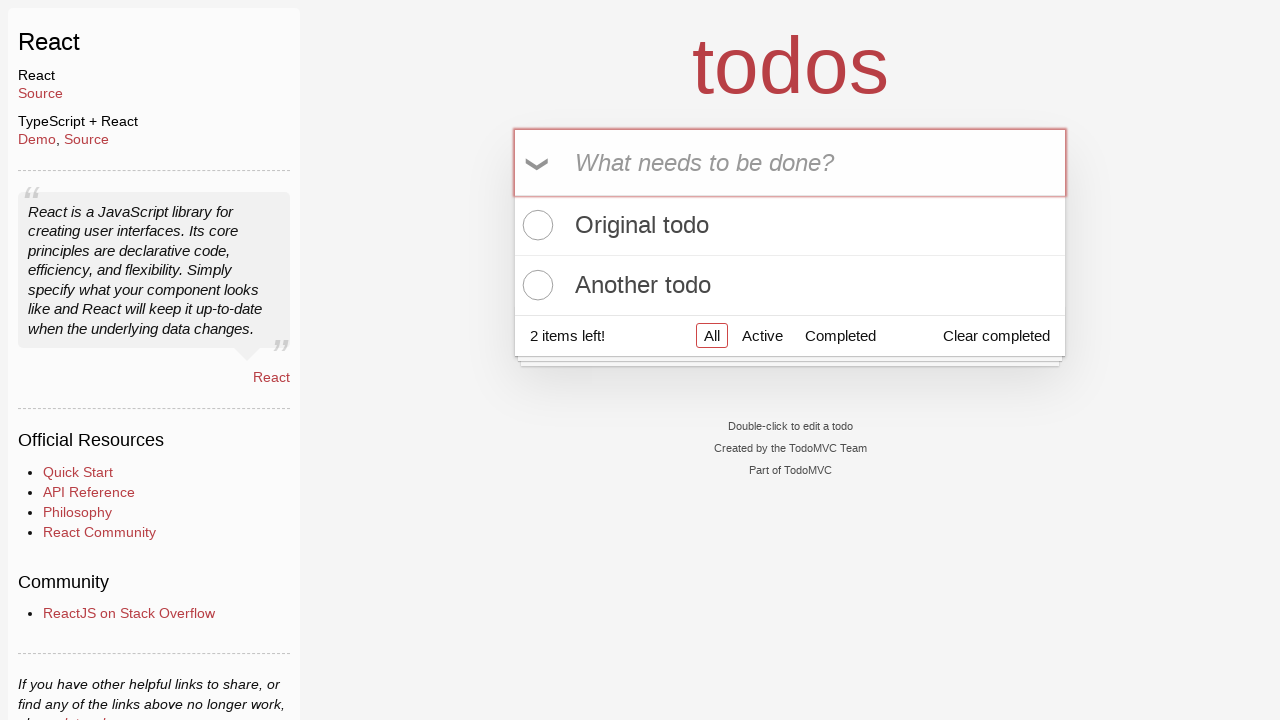

Double-clicked first todo item to enter edit mode at (790, 225) on xpath=//ul[@class='todo-list']//li[1]//label
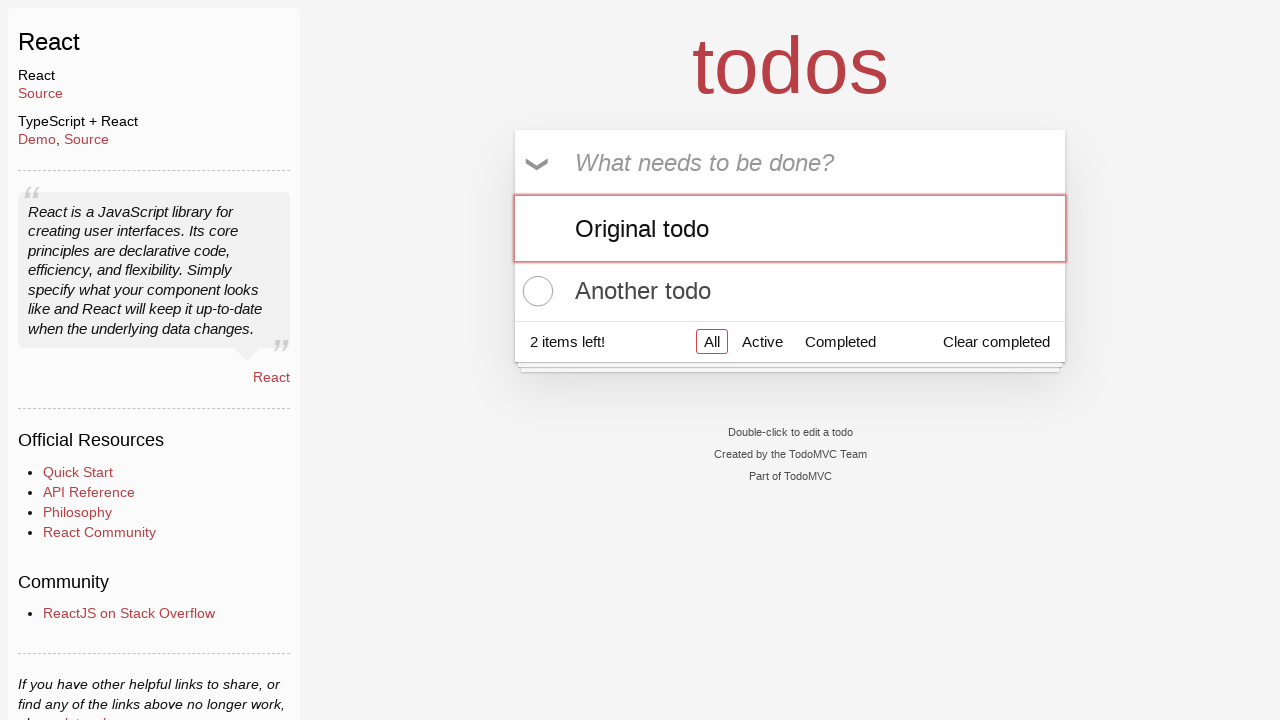

Located edit input field for first todo item
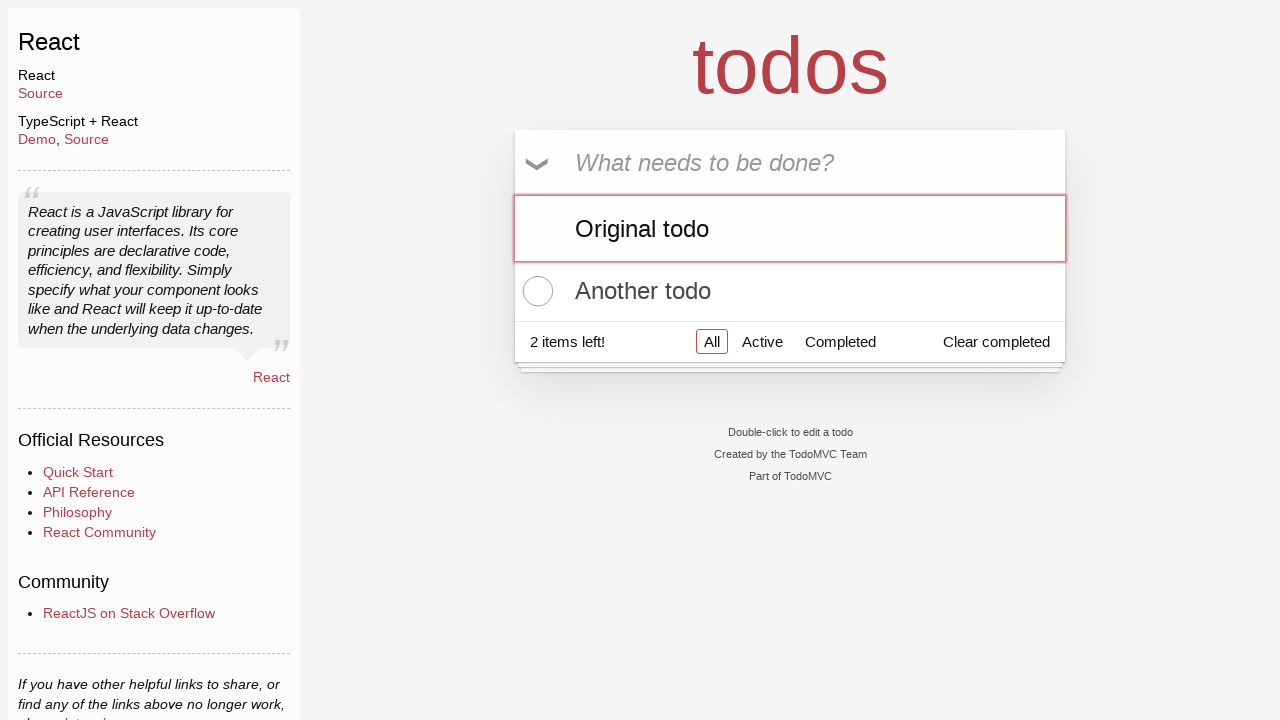

Cleared the edit input field on xpath=//ul[@class='todo-list']//li[1]//input
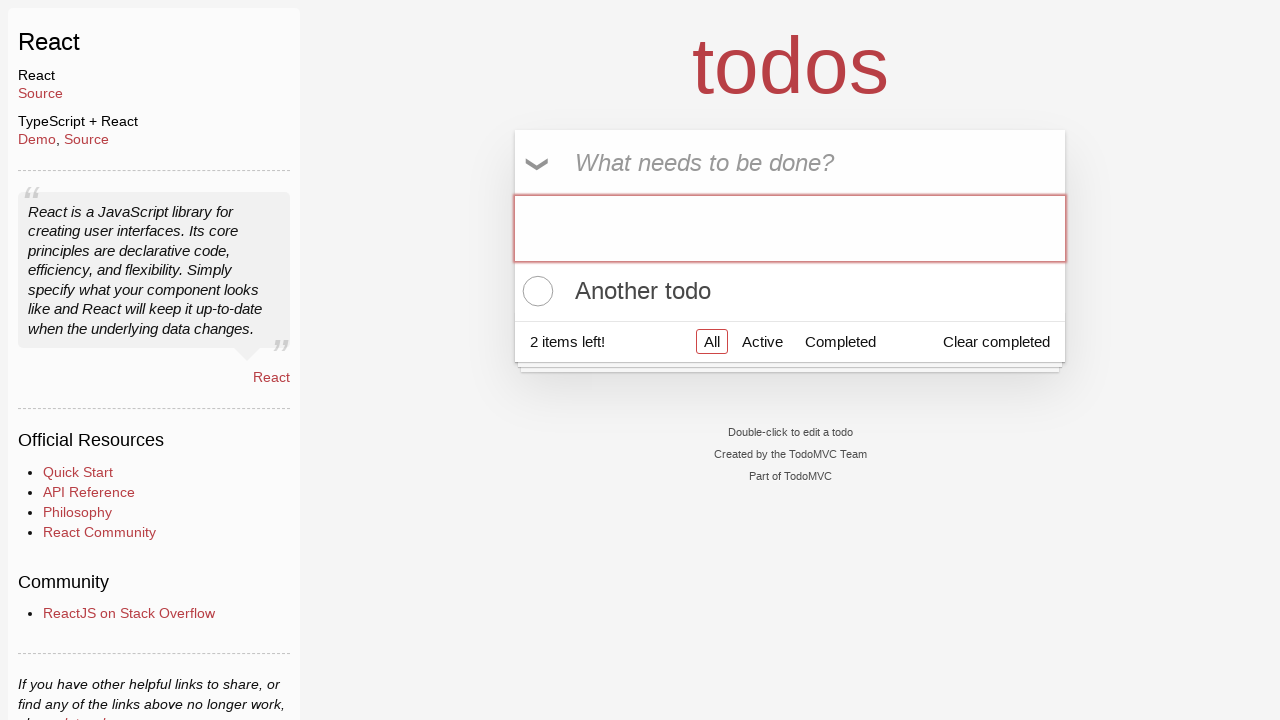

Filled edit input with 'Updated Todo Text' on xpath=//ul[@class='todo-list']//li[1]//input
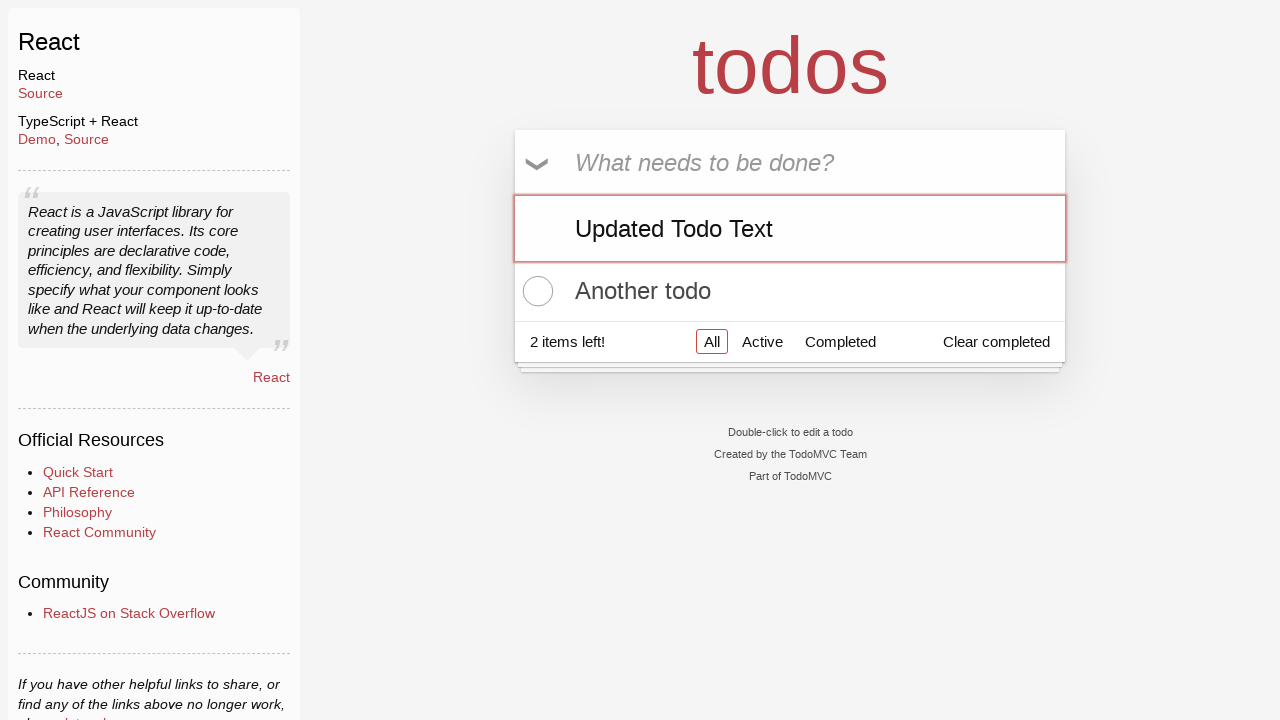

Pressed Enter to confirm the edited todo text on xpath=//ul[@class='todo-list']//li[1]//input
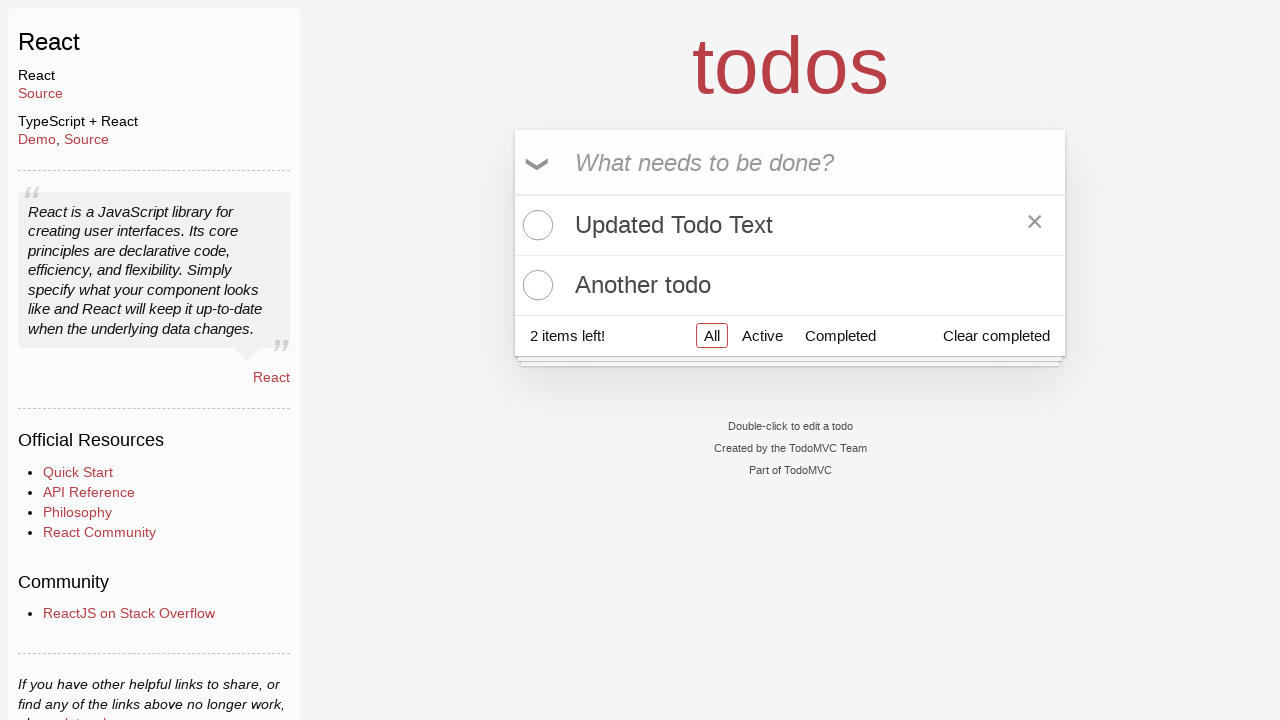

Located updated todo item label
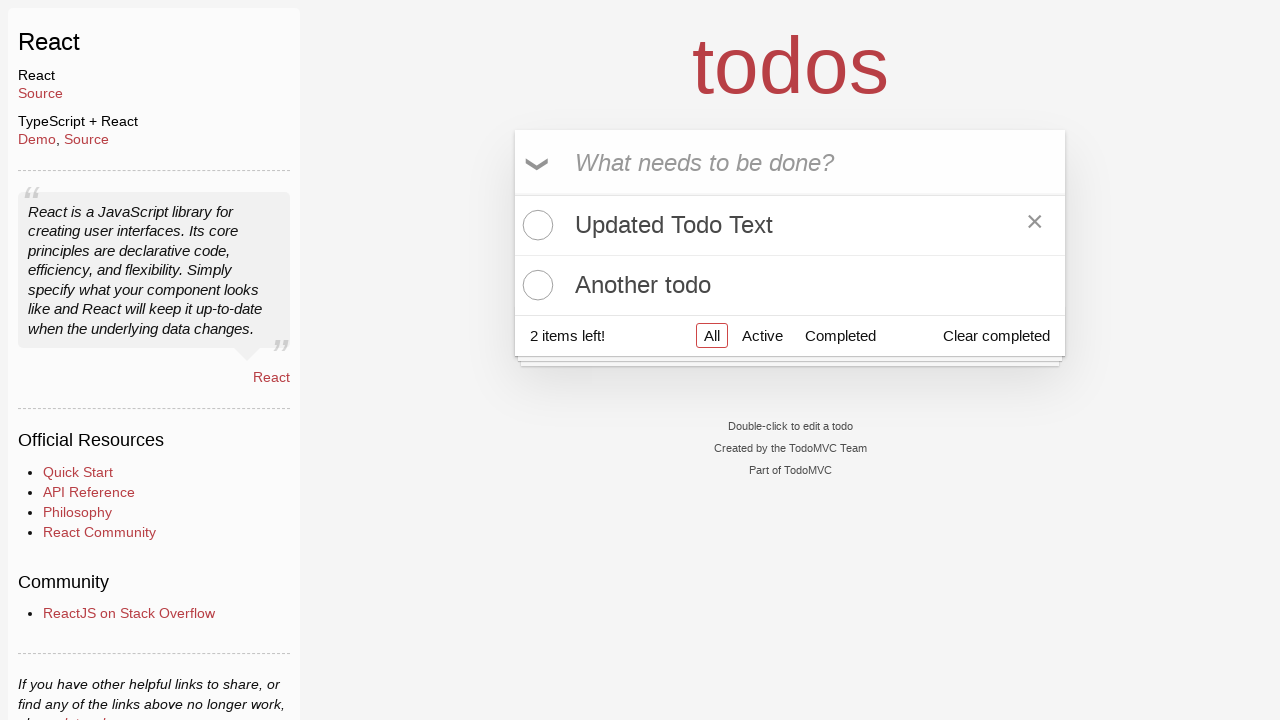

Verified that todo text was successfully updated to 'Updated Todo Text'
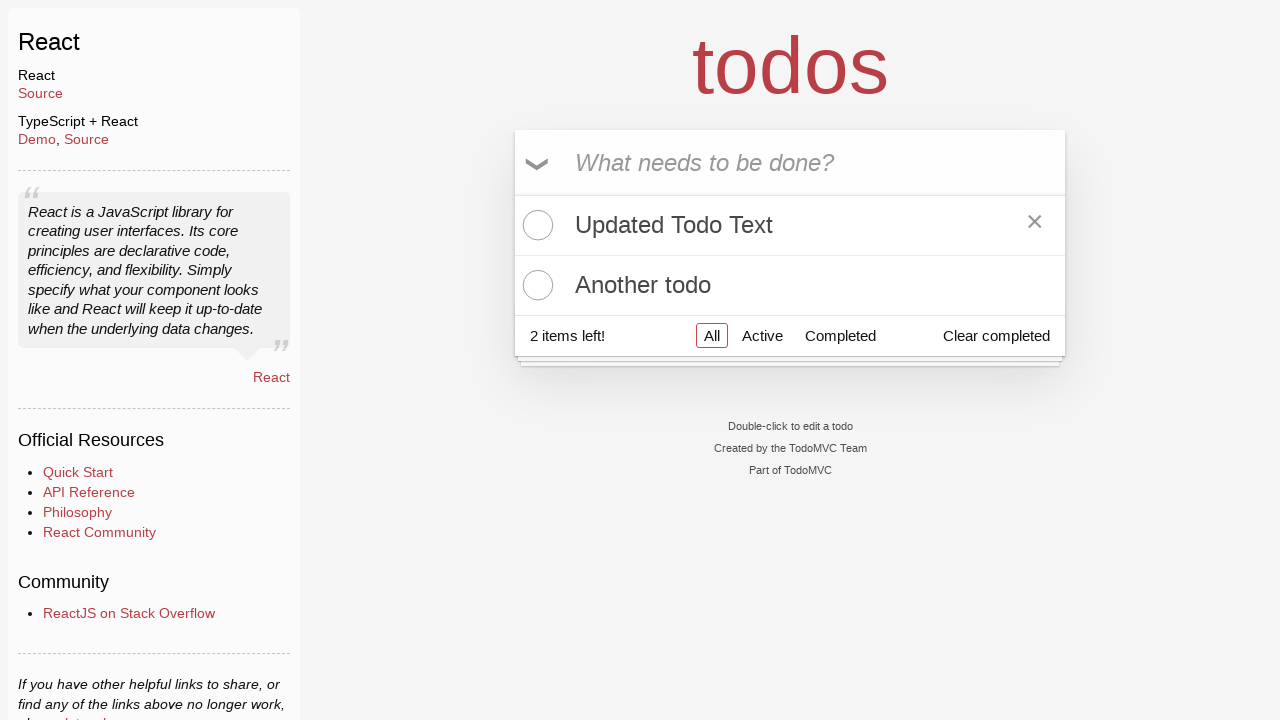

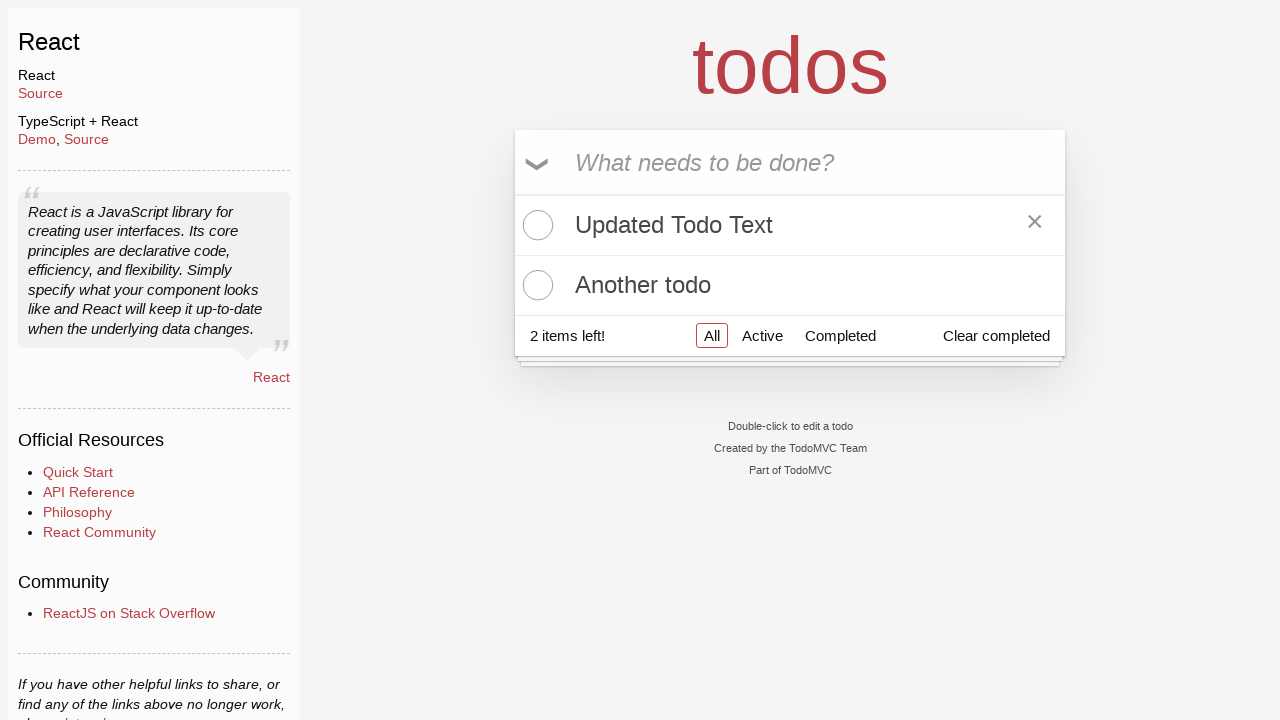